Verifies that error messages appear when all form fields are left empty

Starting URL: https://ritwickdey.github.io/sample-login-signup-form/#/signup

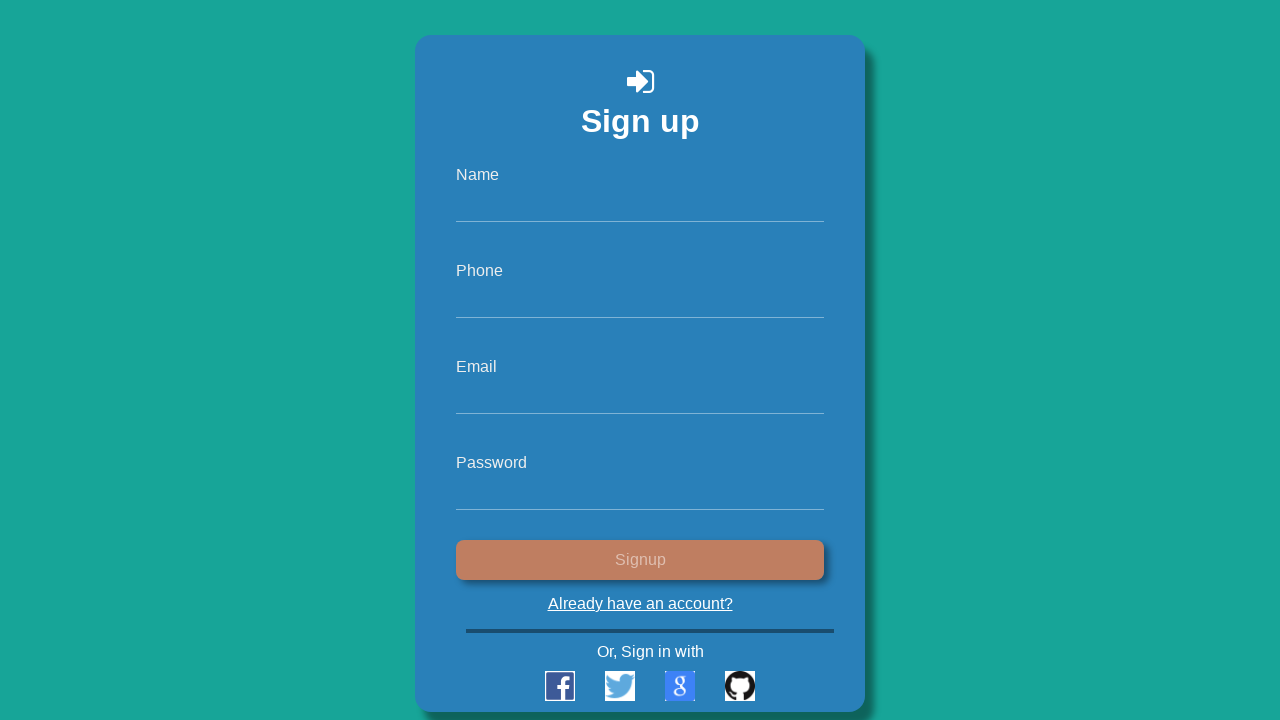

Cleared name field on #name
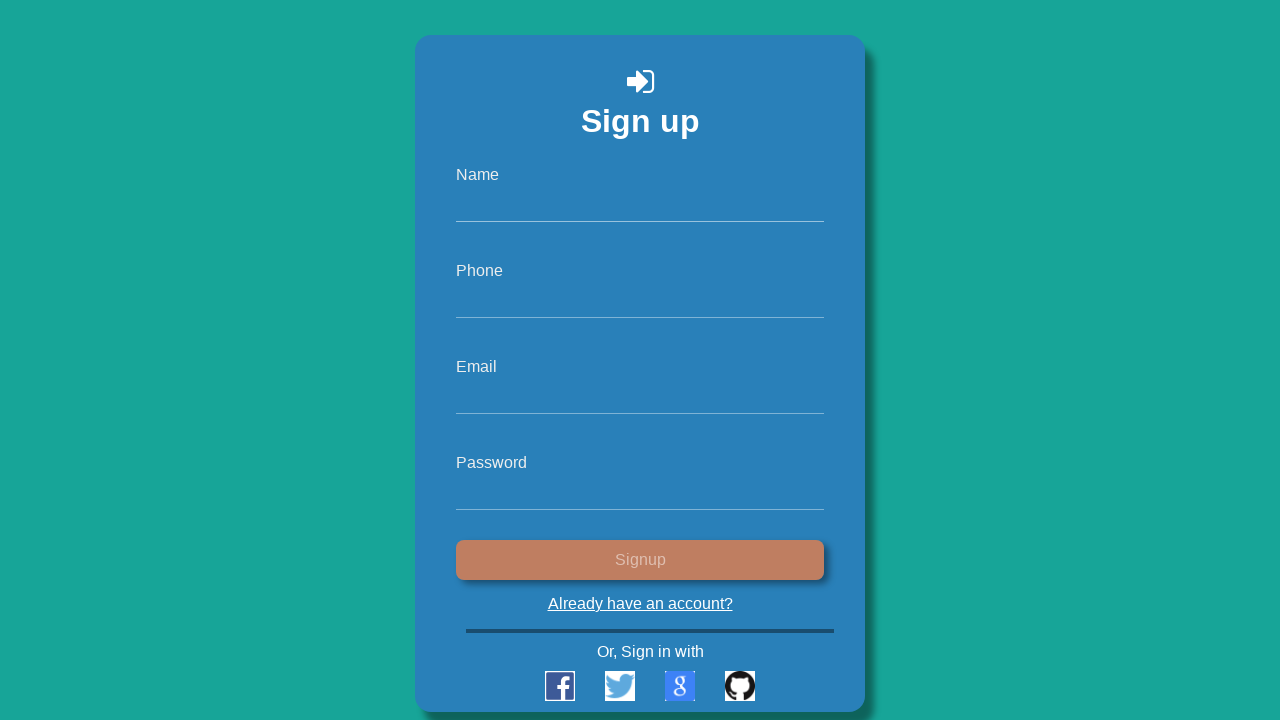

Cleared phone field on #phone
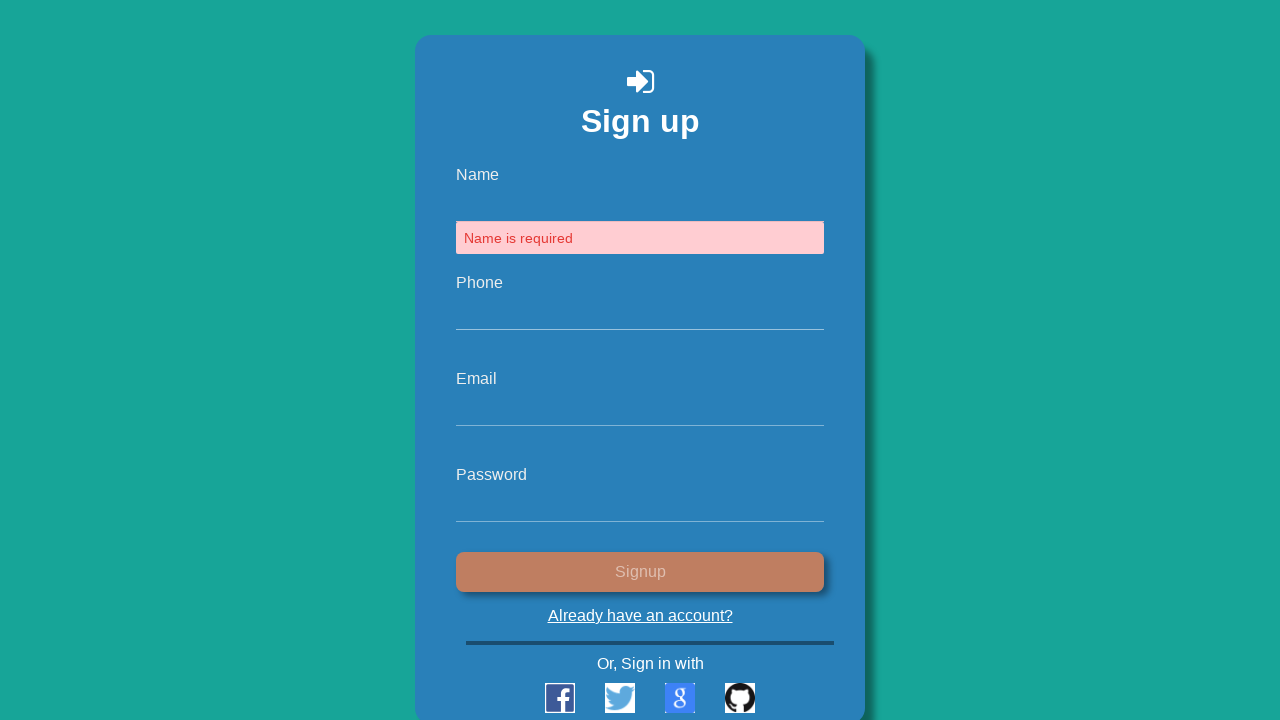

Cleared email field on #email
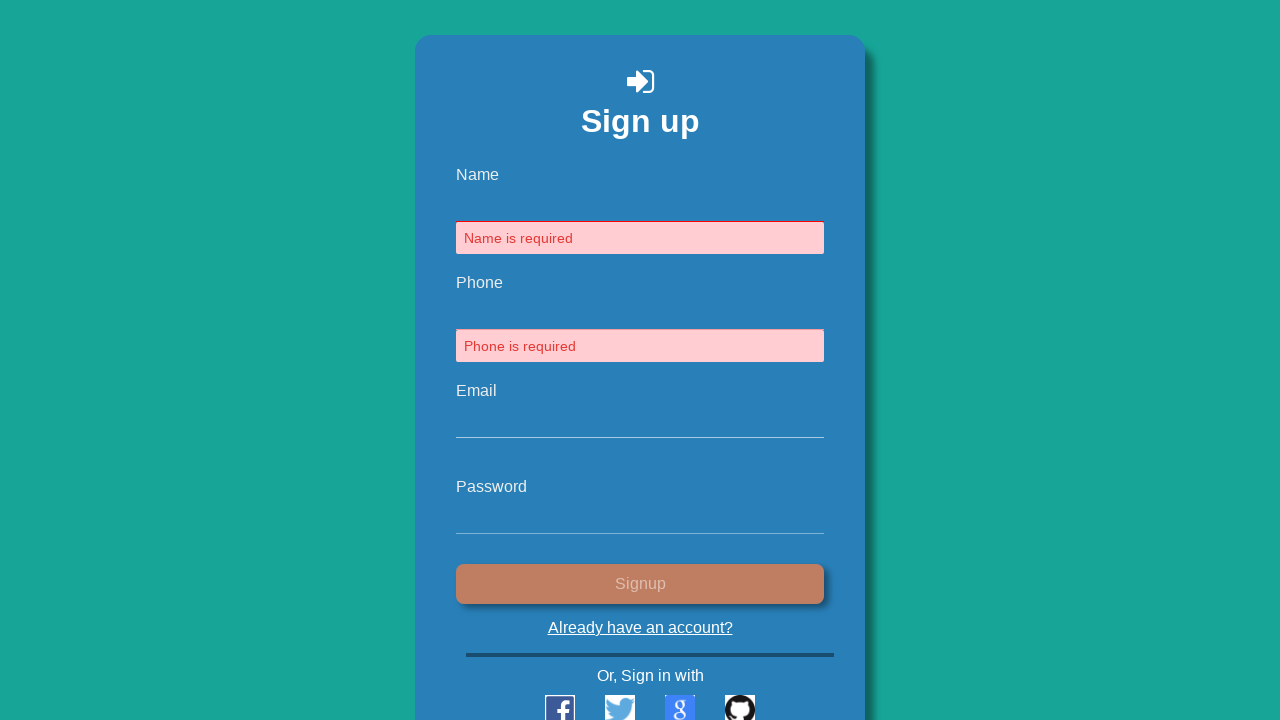

Cleared password field on #password
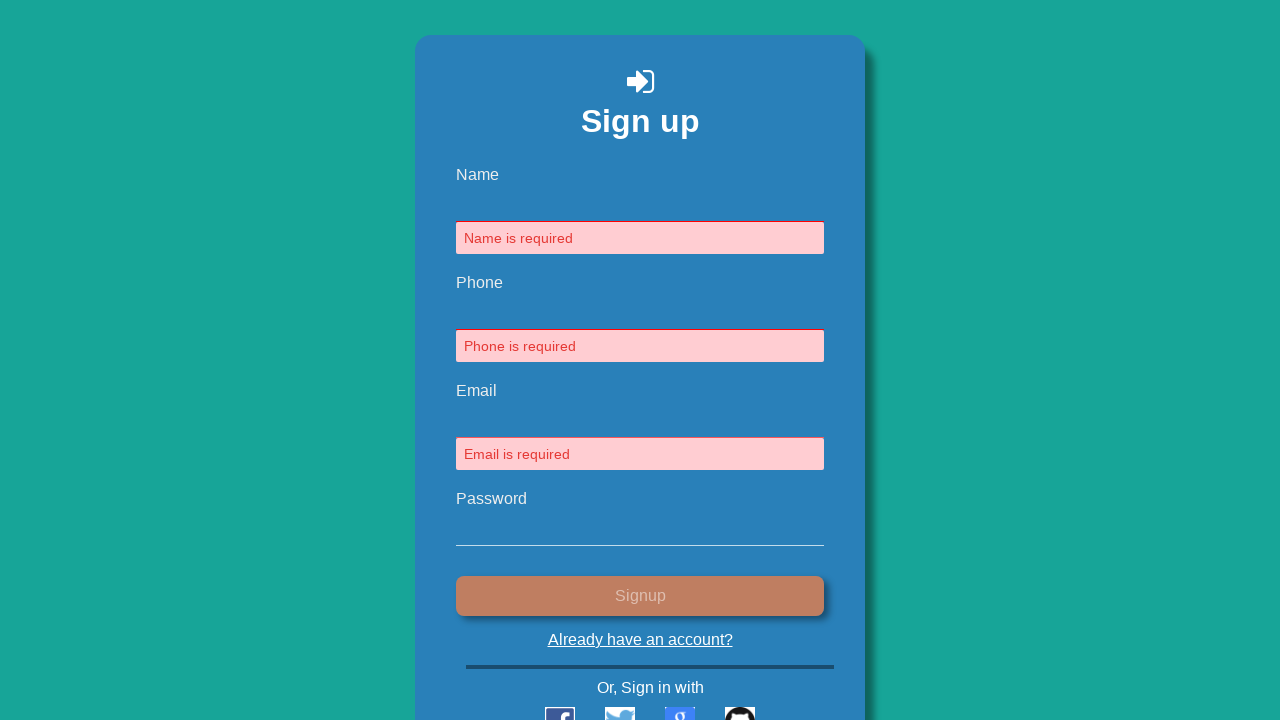

Clicked name field to trigger validation at (640, 203) on #name
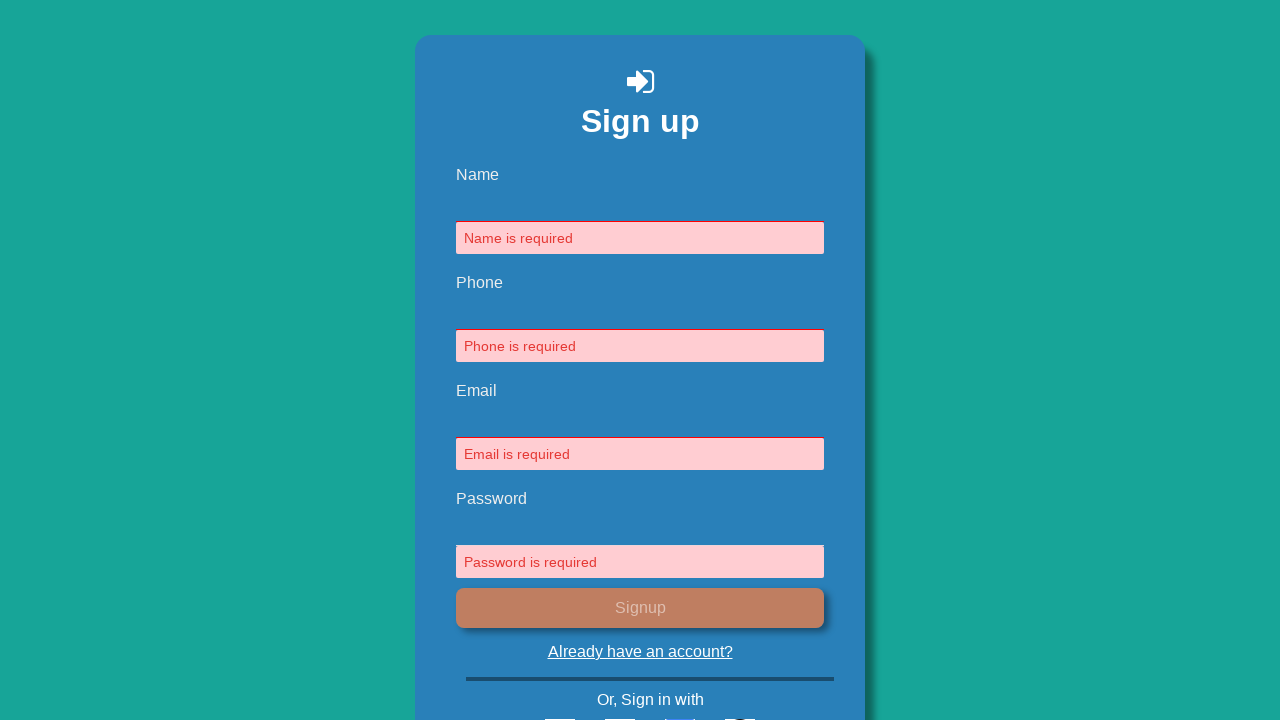

Error messages appeared
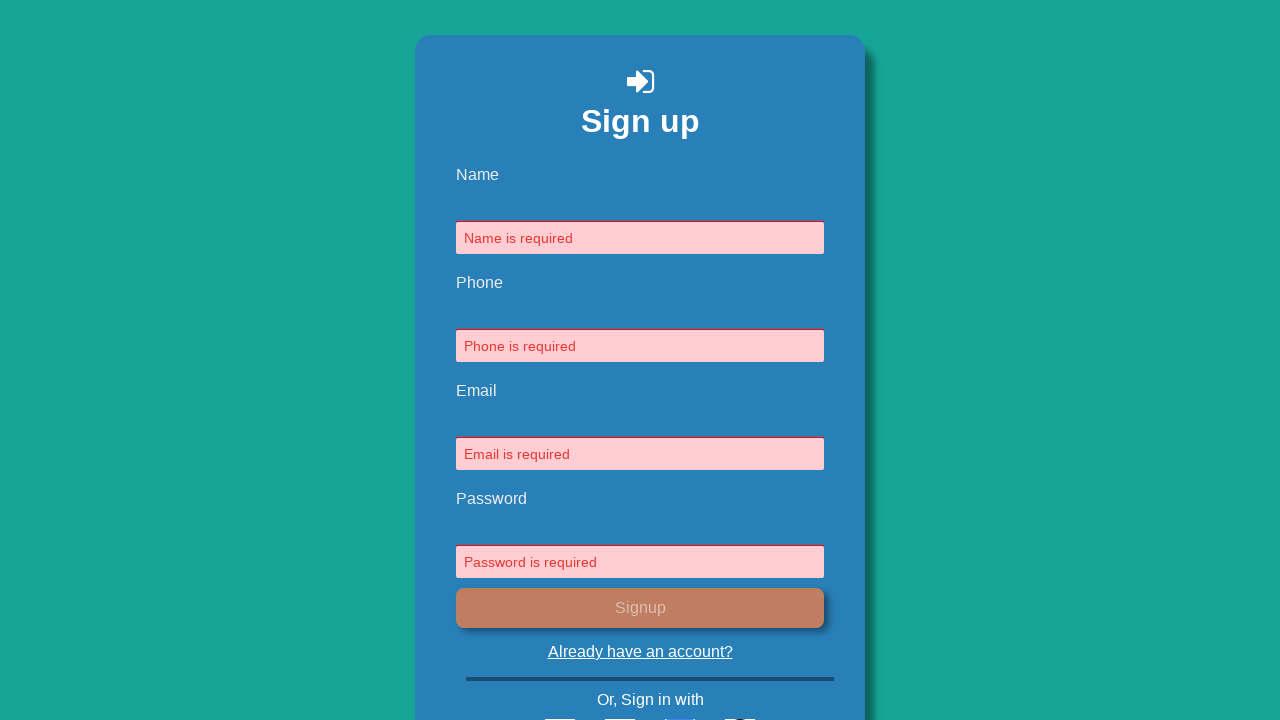

Verified 'Name is required' error message is visible
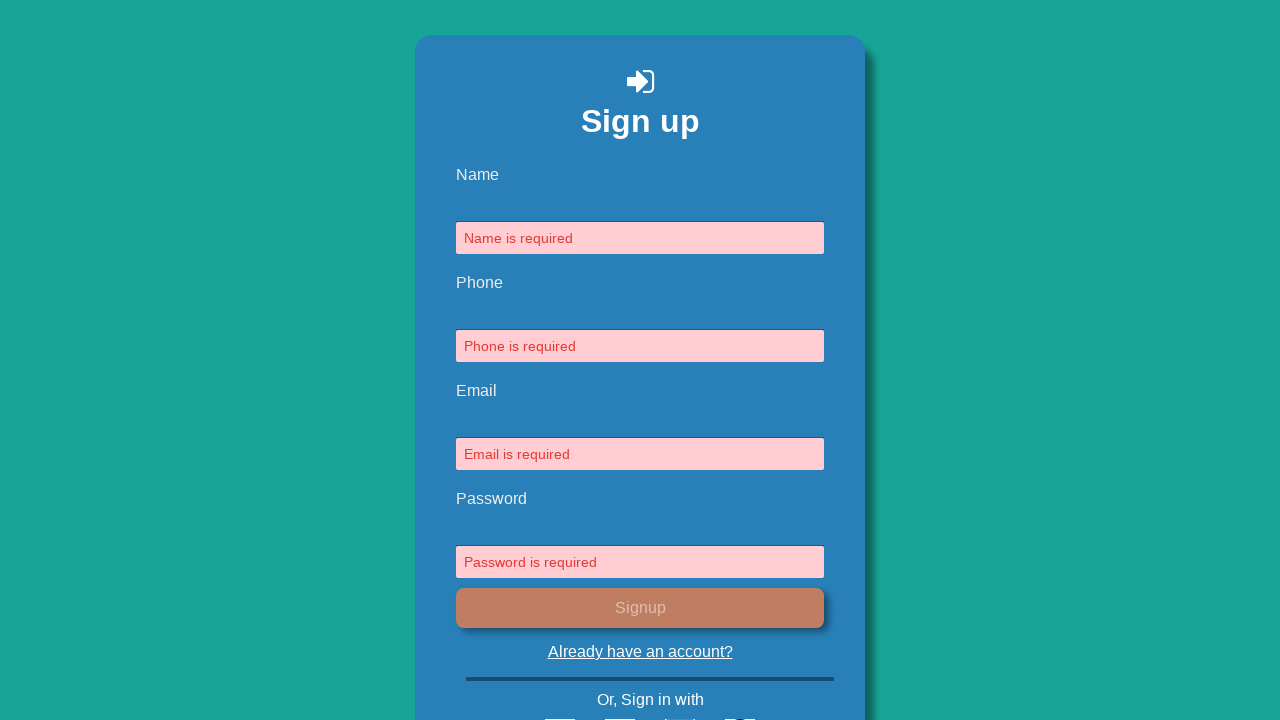

Verified 'Phone is required' error message is visible
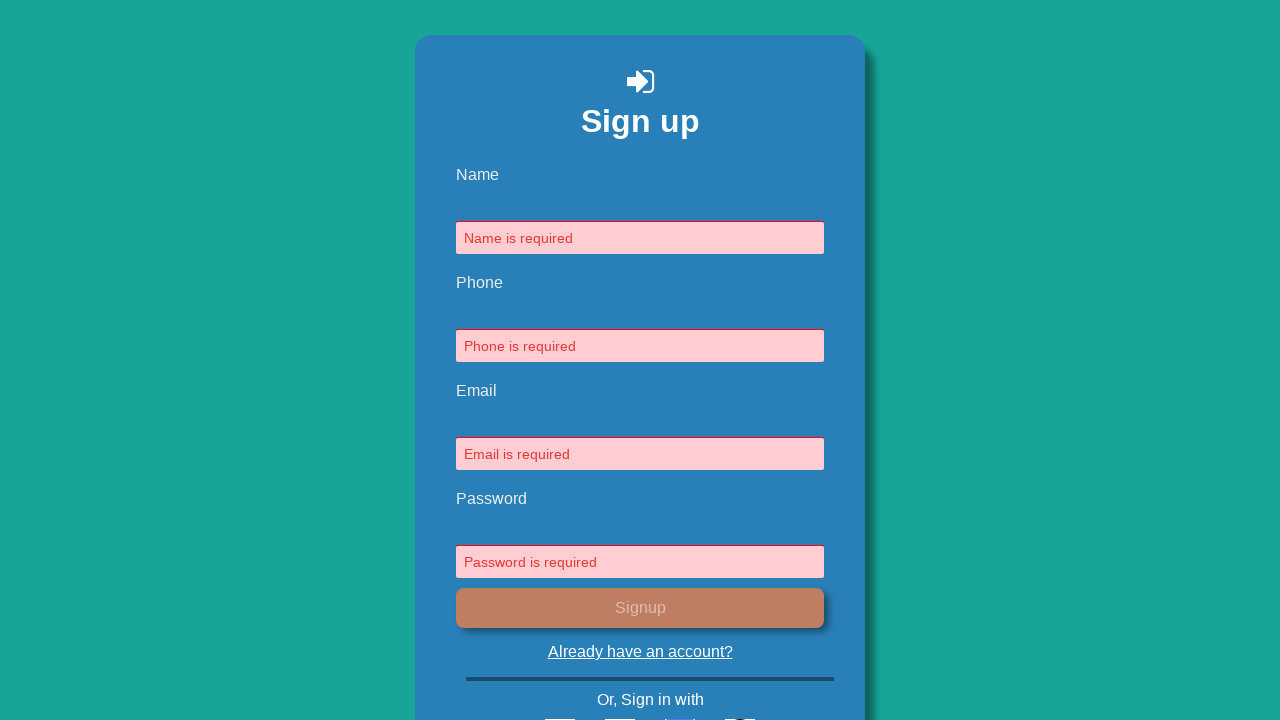

Verified 'Email is required' error message is visible
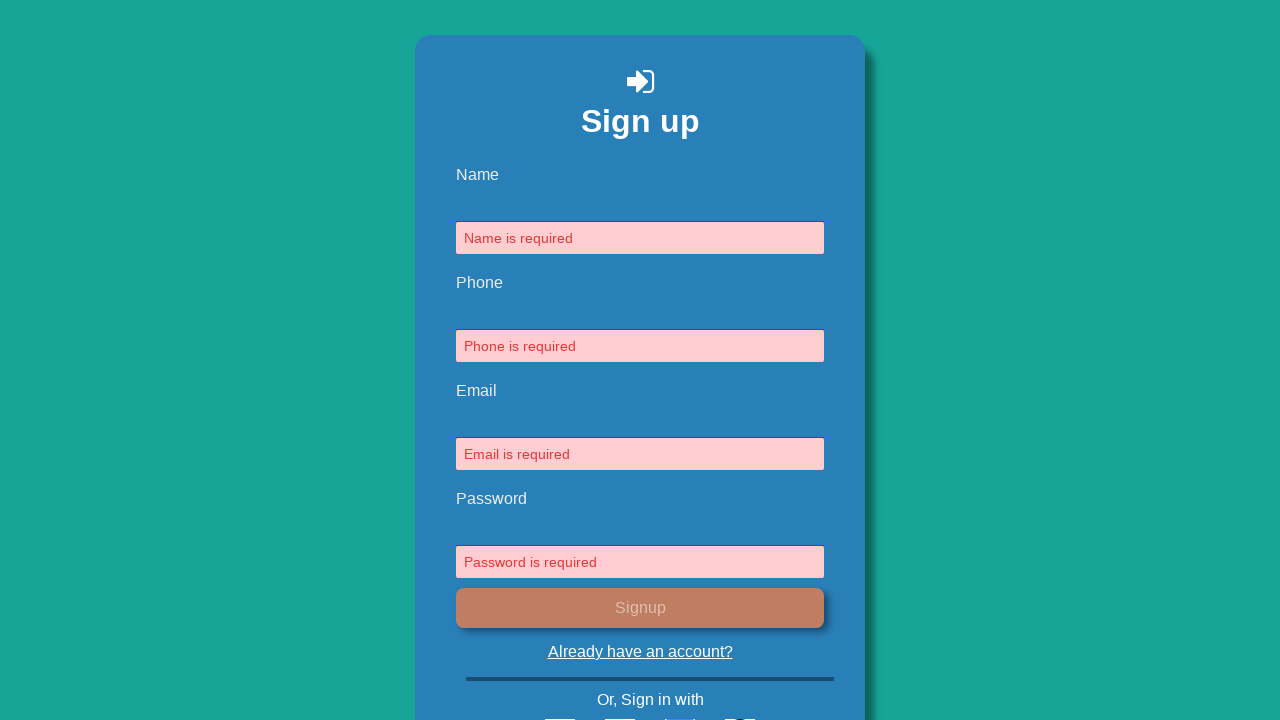

Verified 'Password is required' error message is visible
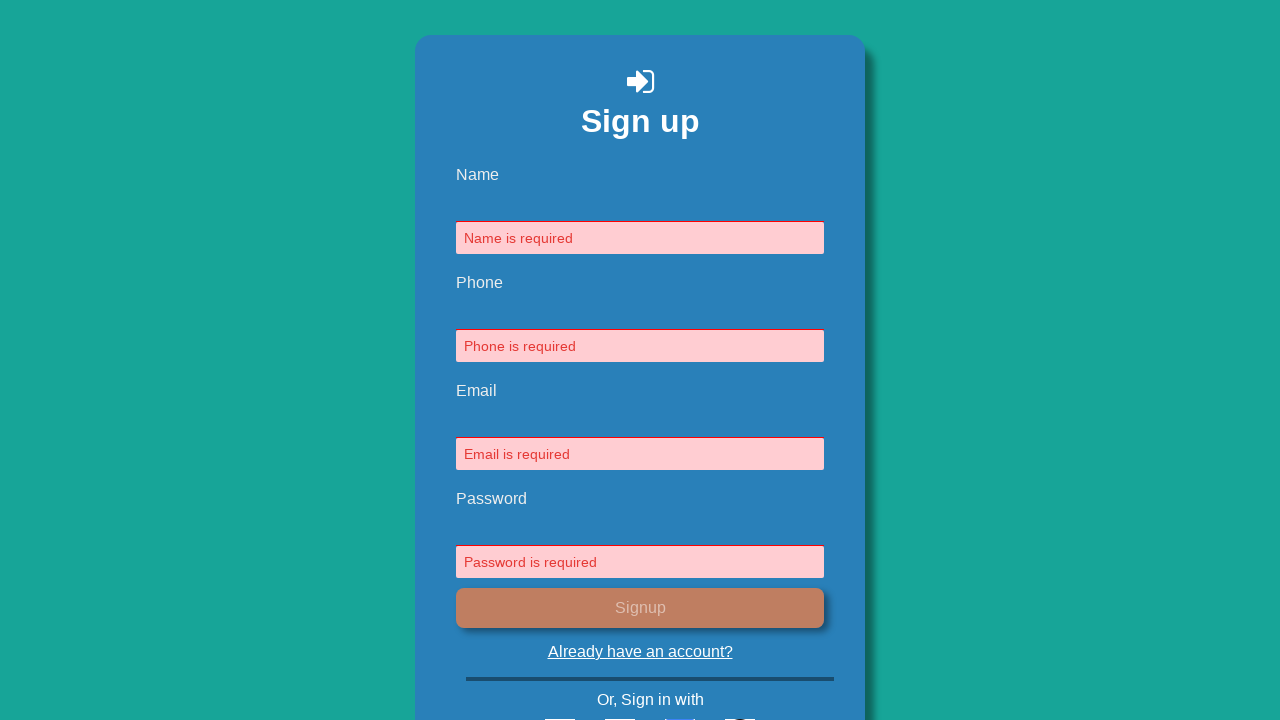

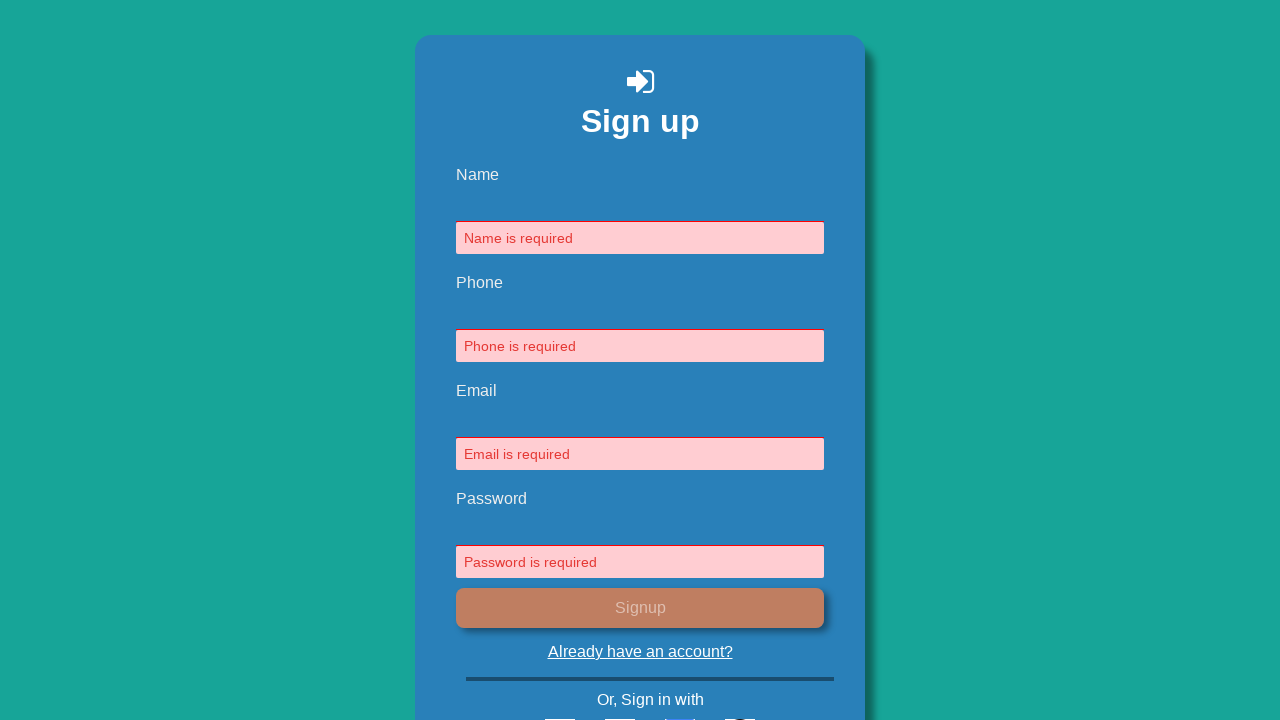